Tests filtering to display all todo items after filtering

Starting URL: https://demo.playwright.dev/todomvc

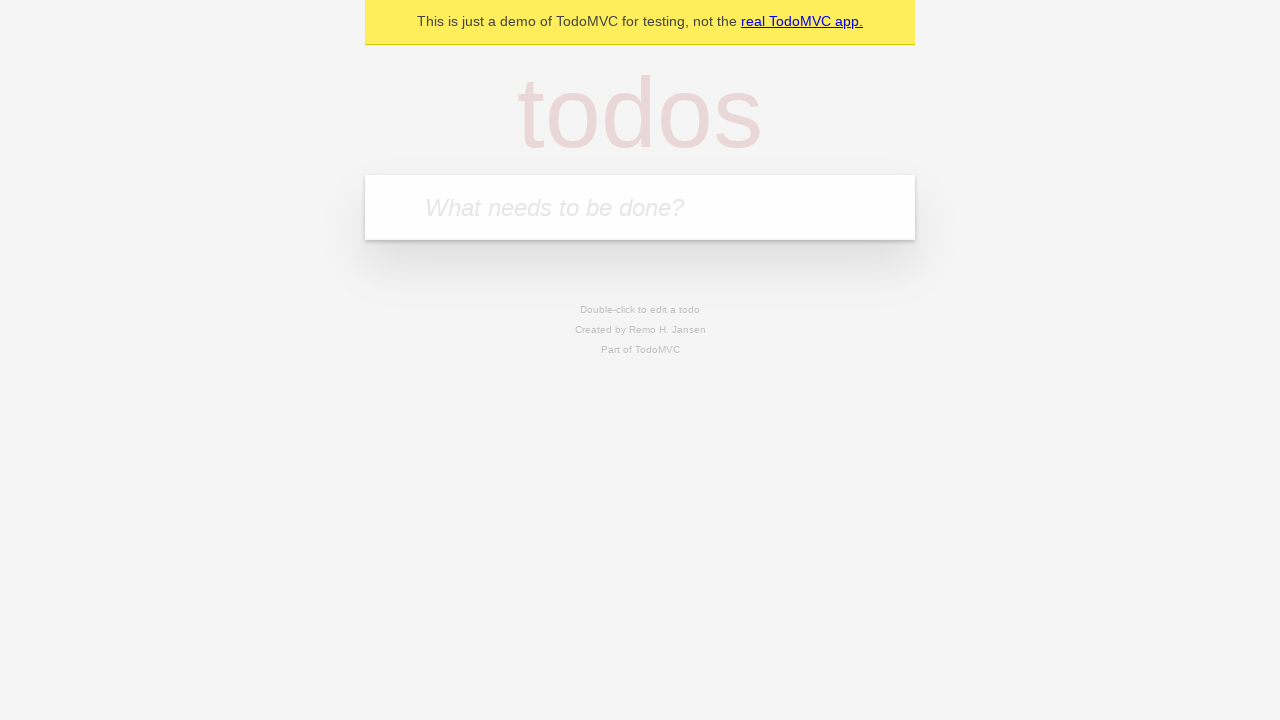

Filled todo input with 'buy some cheese' on internal:attr=[placeholder="What needs to be done?"i]
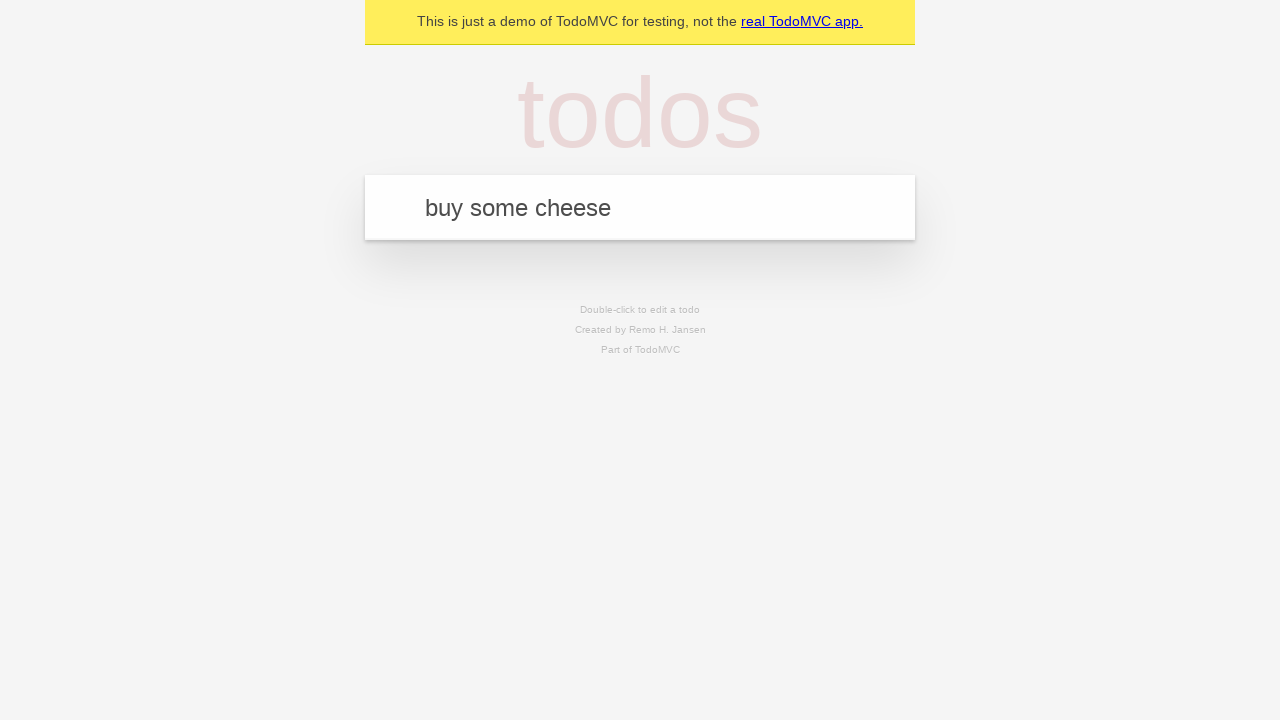

Pressed Enter to create todo item 'buy some cheese' on internal:attr=[placeholder="What needs to be done?"i]
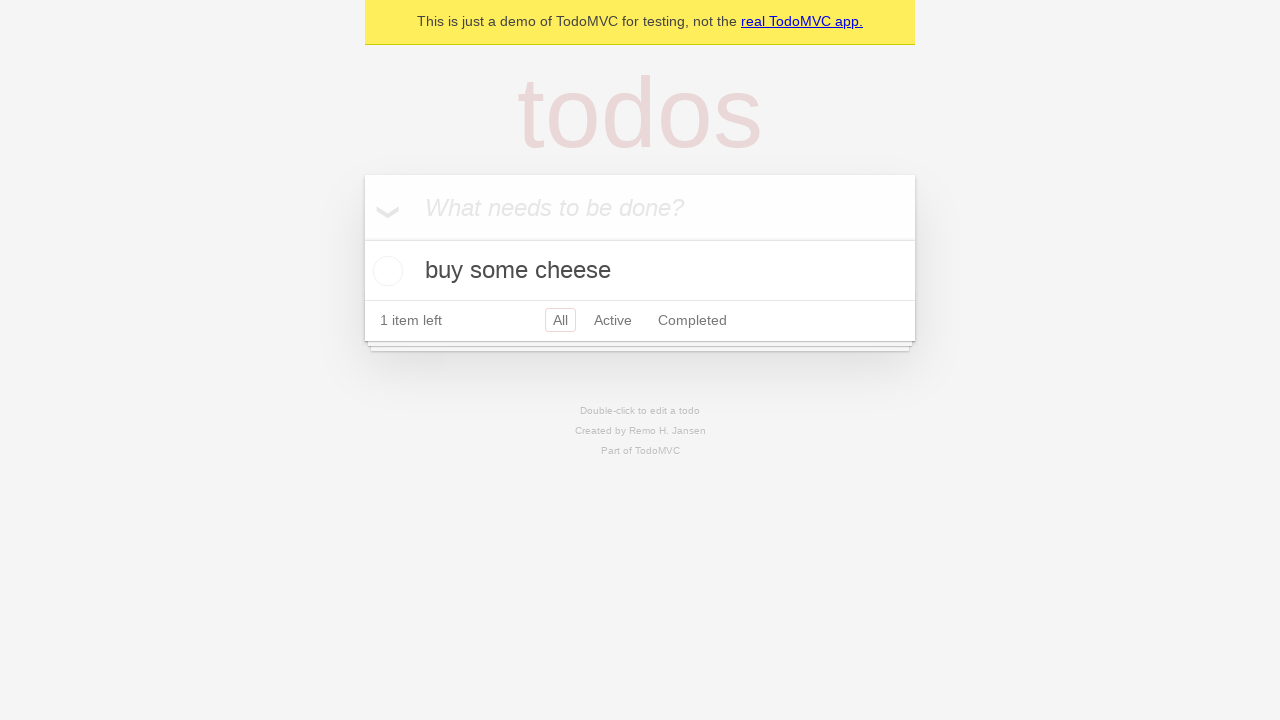

Filled todo input with 'feed the cat' on internal:attr=[placeholder="What needs to be done?"i]
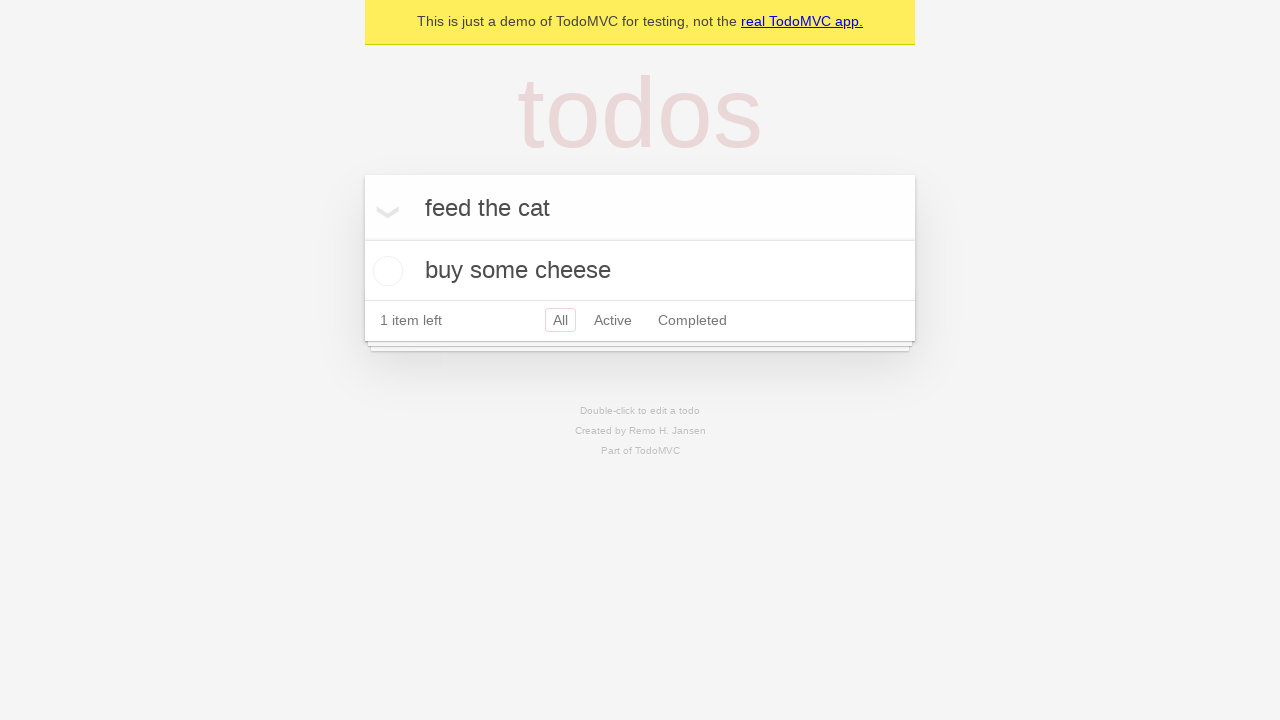

Pressed Enter to create todo item 'feed the cat' on internal:attr=[placeholder="What needs to be done?"i]
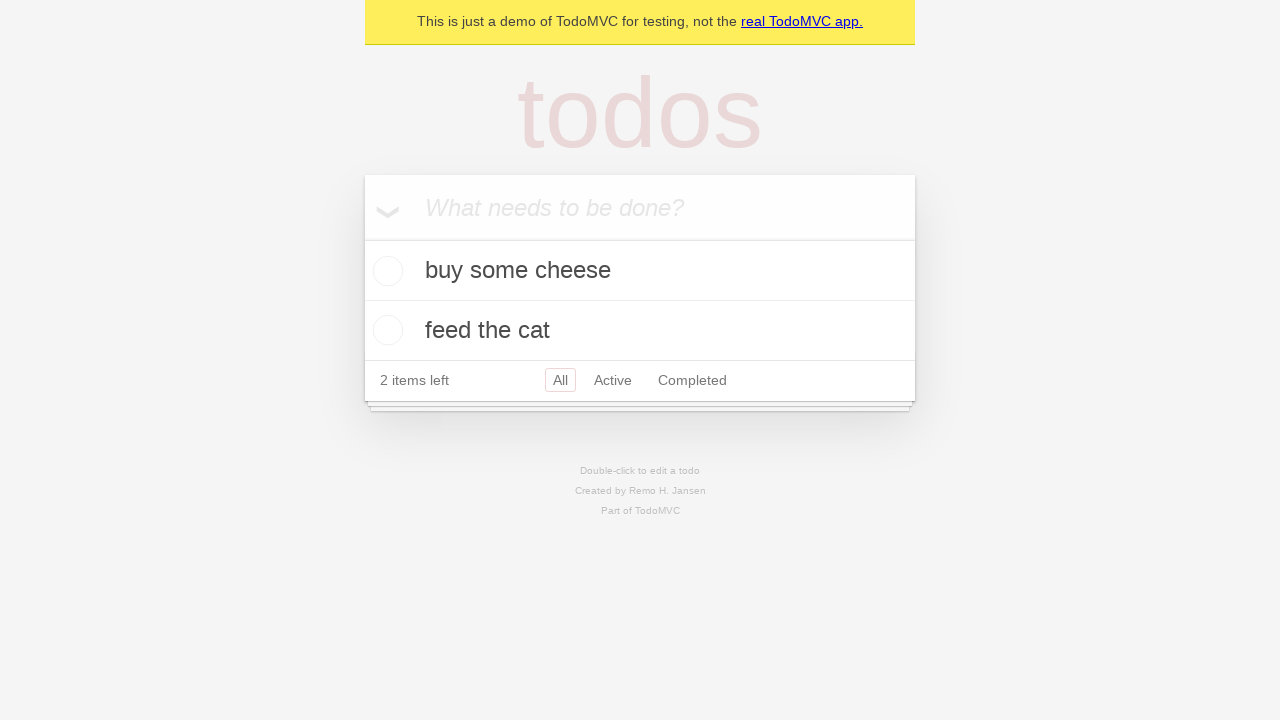

Filled todo input with 'book a doctors appointment' on internal:attr=[placeholder="What needs to be done?"i]
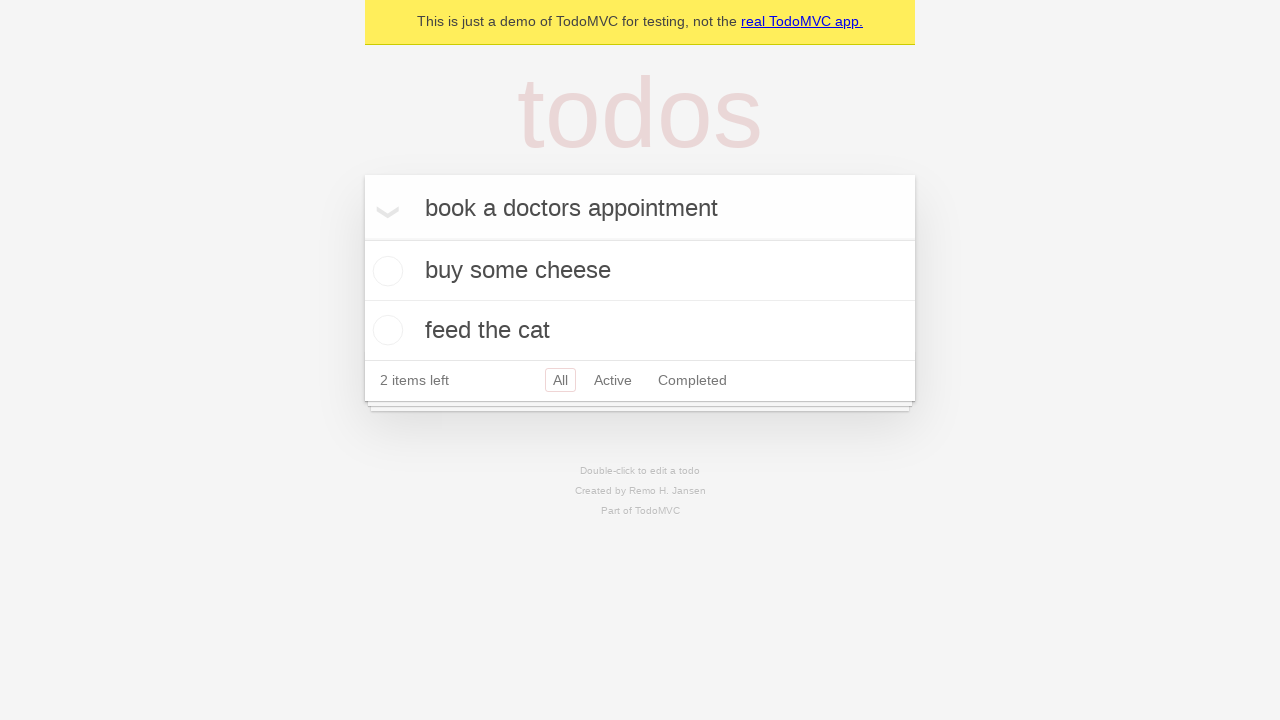

Pressed Enter to create todo item 'book a doctors appointment' on internal:attr=[placeholder="What needs to be done?"i]
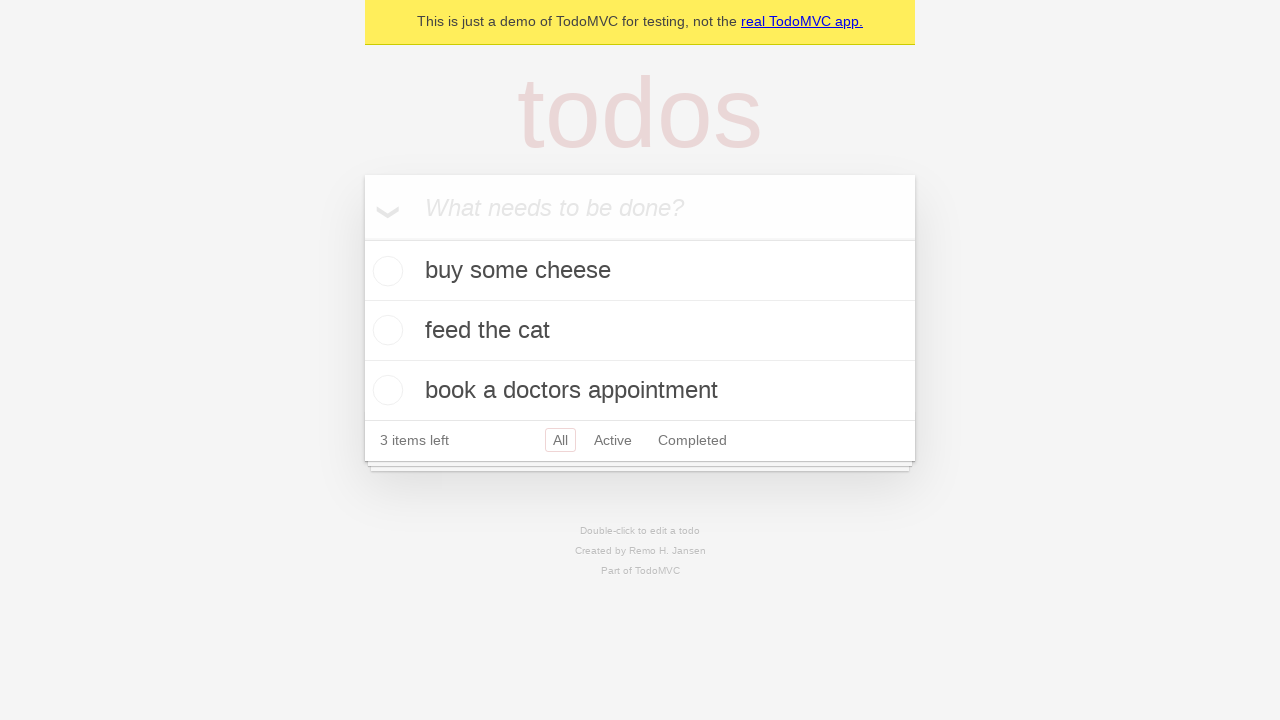

Checked the second todo item (feed the cat) at (385, 330) on internal:testid=[data-testid="todo-item"s] >> nth=1 >> internal:role=checkbox
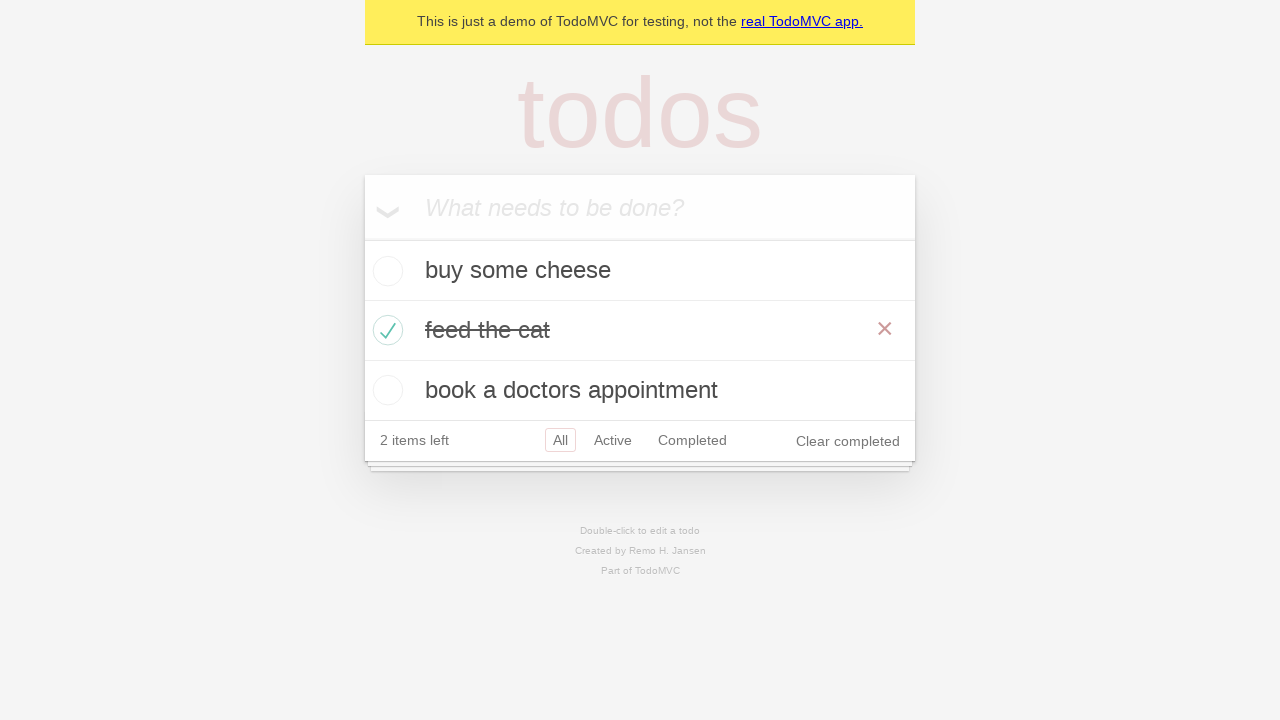

Clicked 'Active' filter to show only active todos at (613, 440) on internal:role=link[name="Active"i]
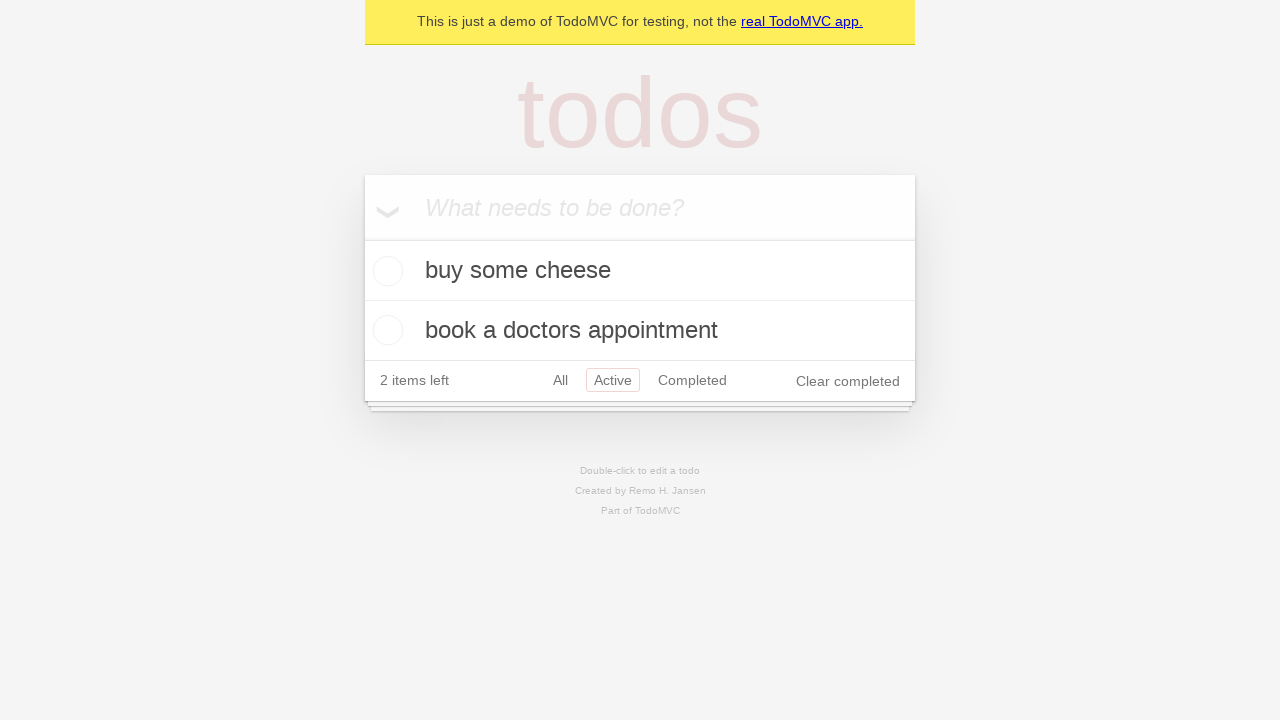

Clicked 'Completed' filter to show only completed todos at (692, 380) on internal:role=link[name="Completed"i]
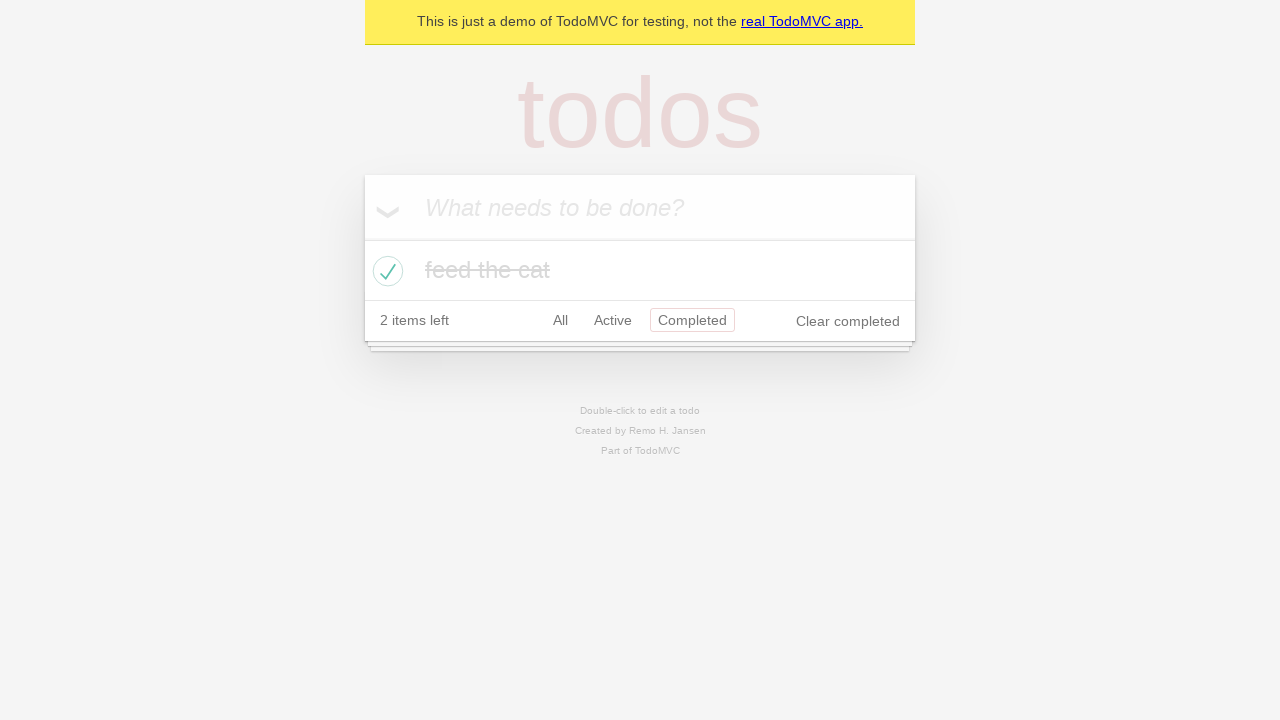

Clicked 'All' filter to display all todo items at (560, 320) on internal:role=link[name="All"i]
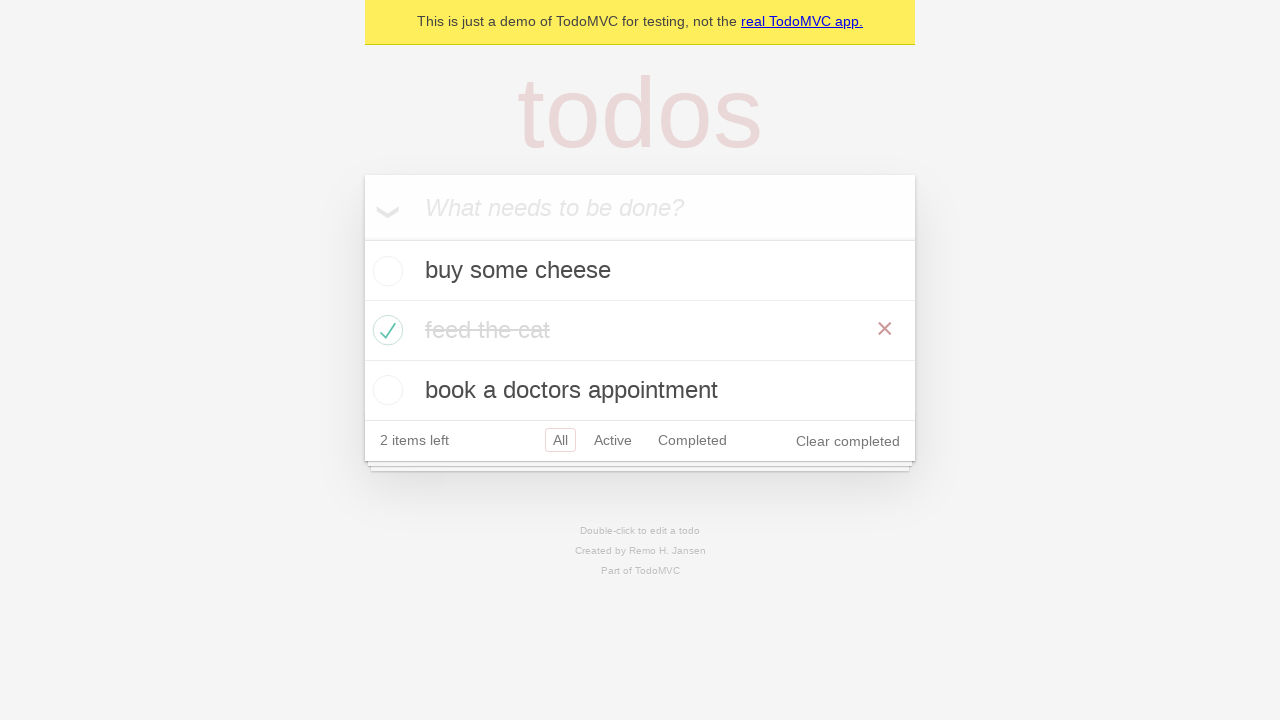

All todo items loaded and visible
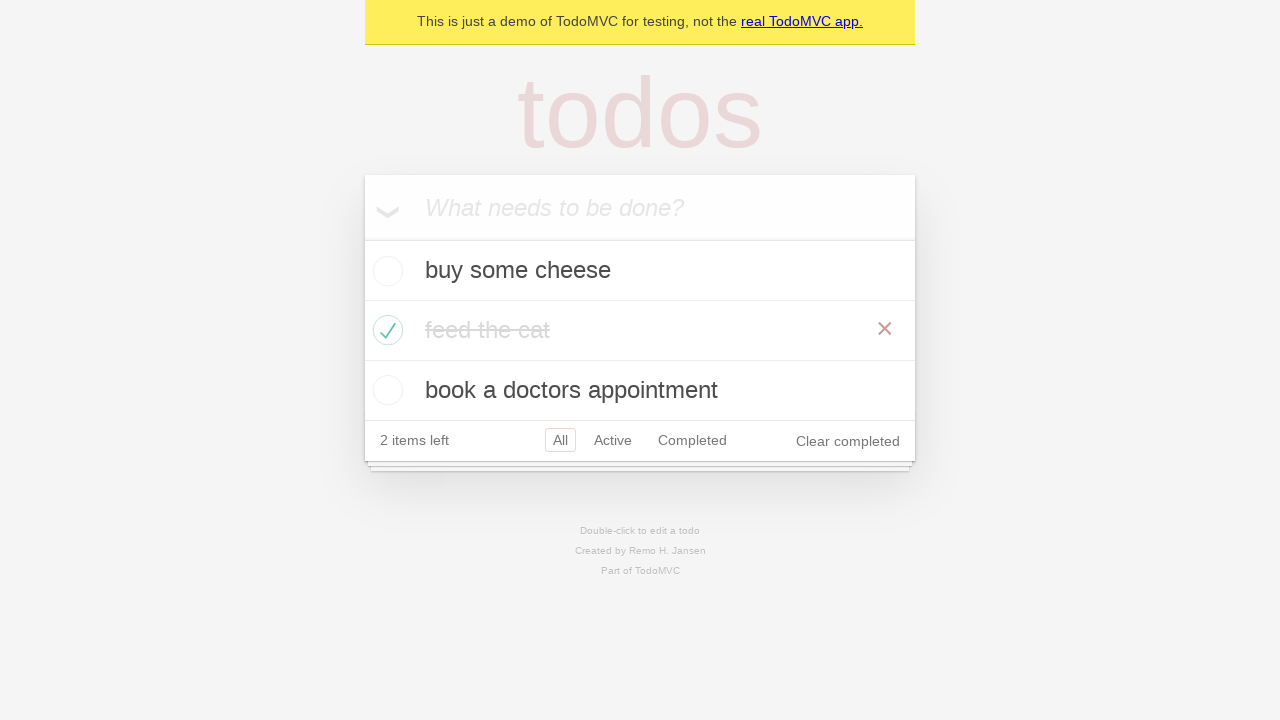

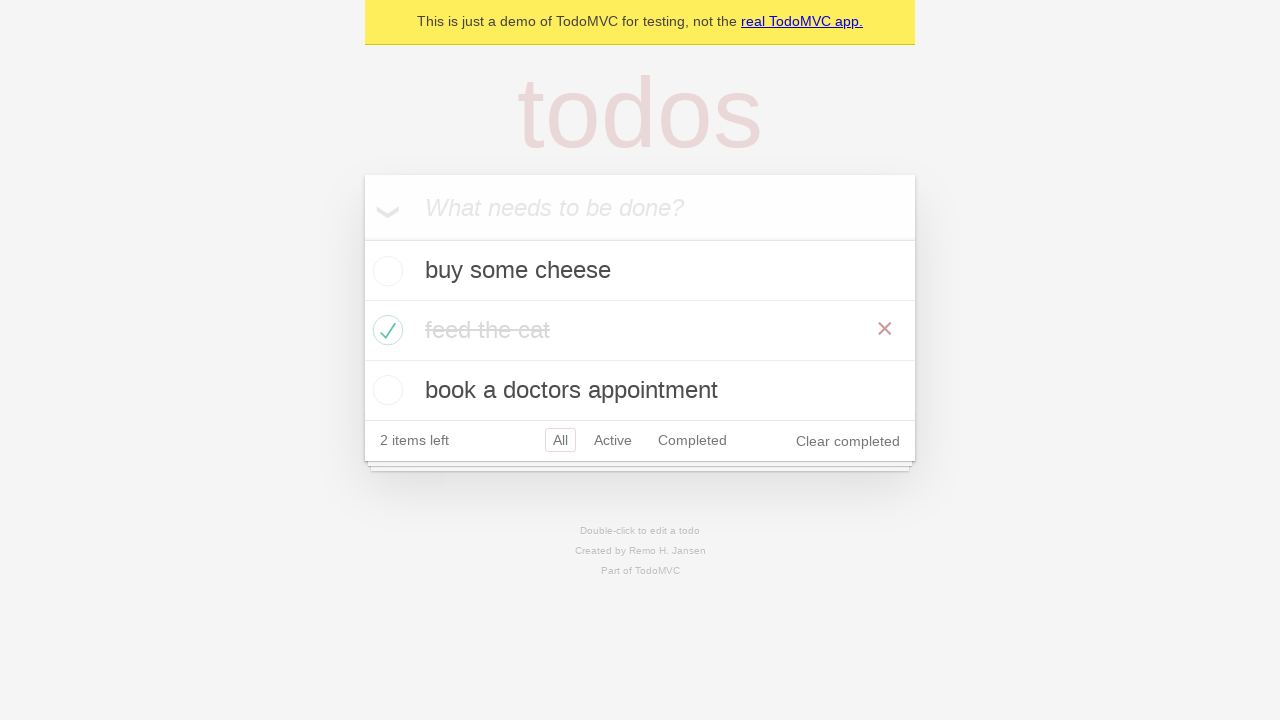